Navigates to OrangeHRM contact sales page and selects a country from the dropdown menu without using Select class

Starting URL: https://www.orangehrm.com/en/contact-sales/

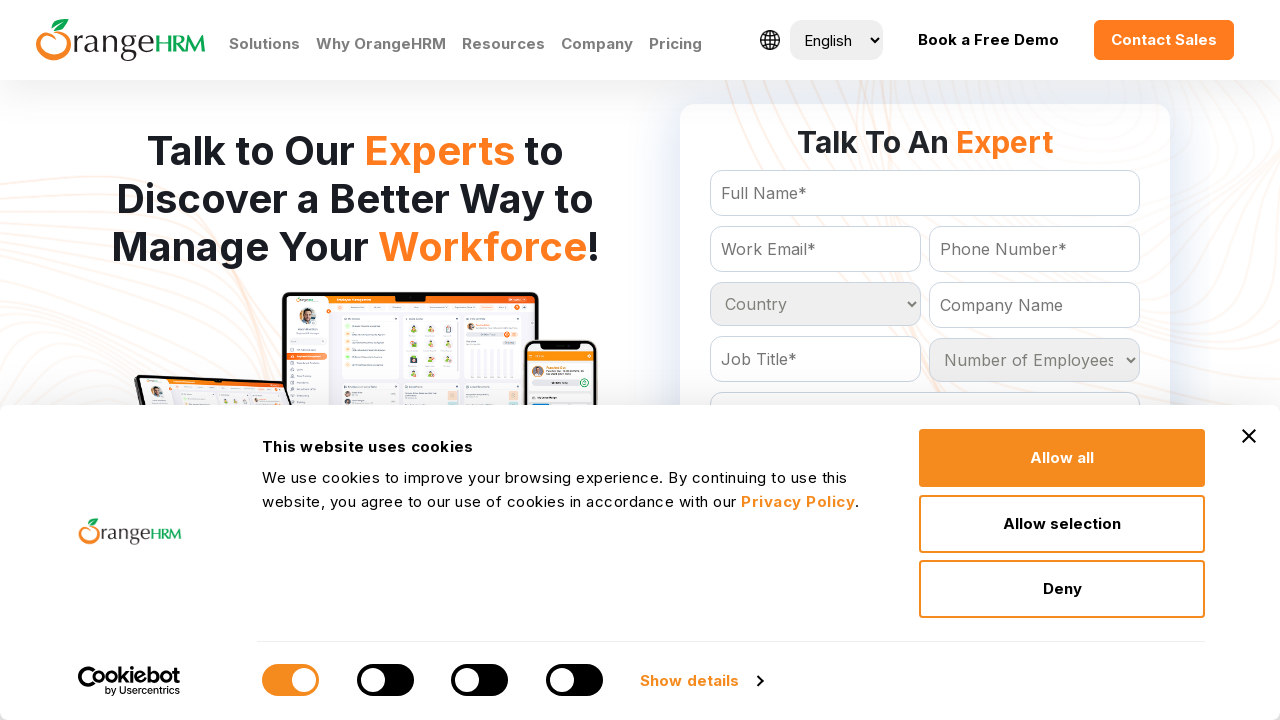

Waited for page to load (3000ms timeout)
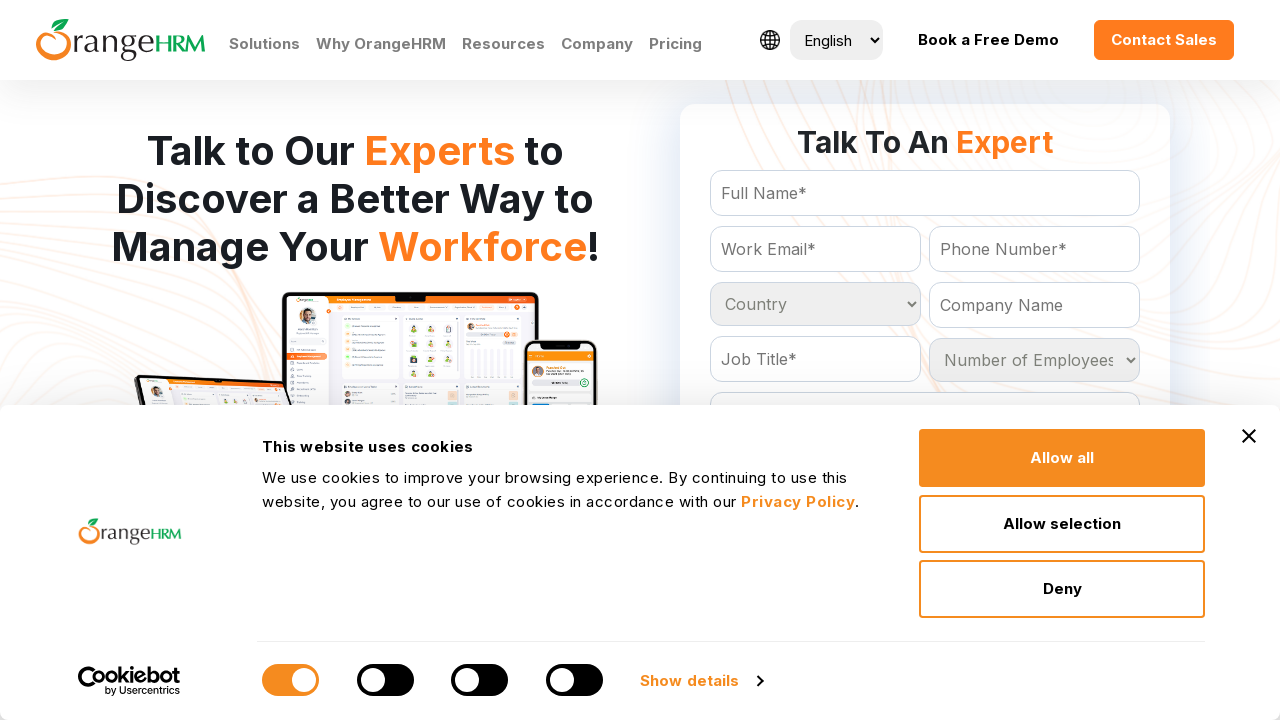

Retrieved all country options from dropdown without using Select class
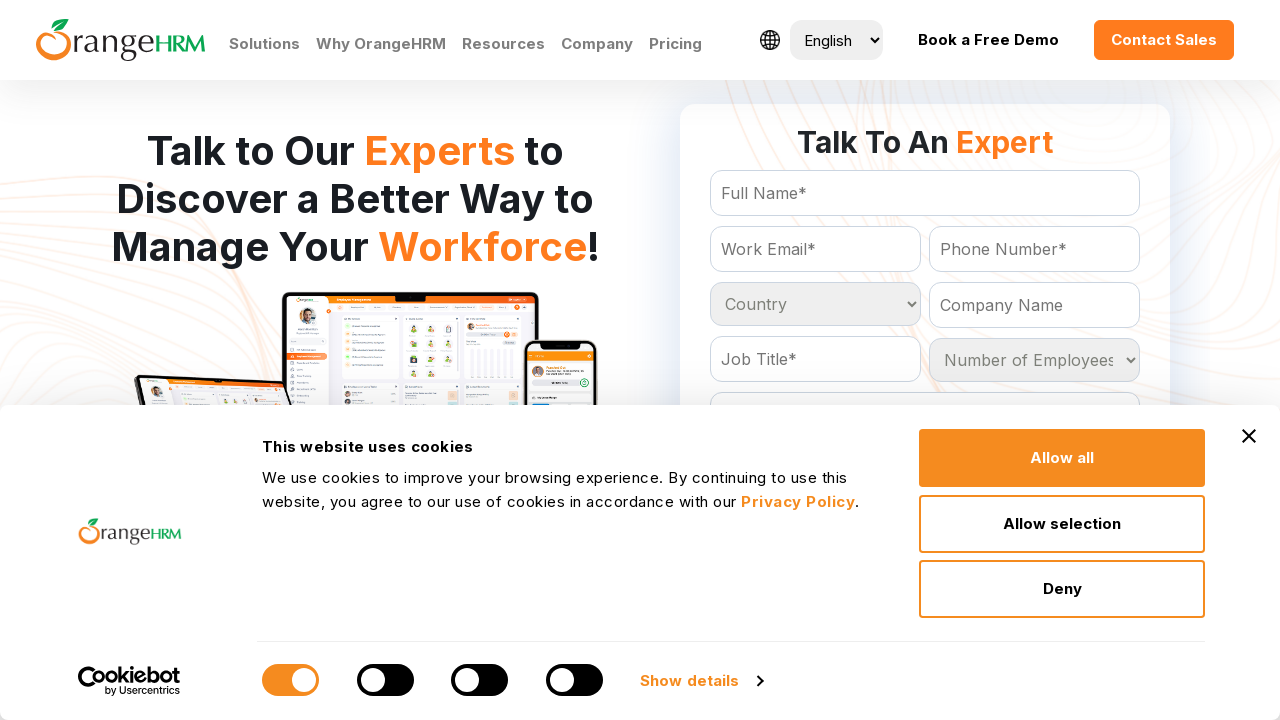

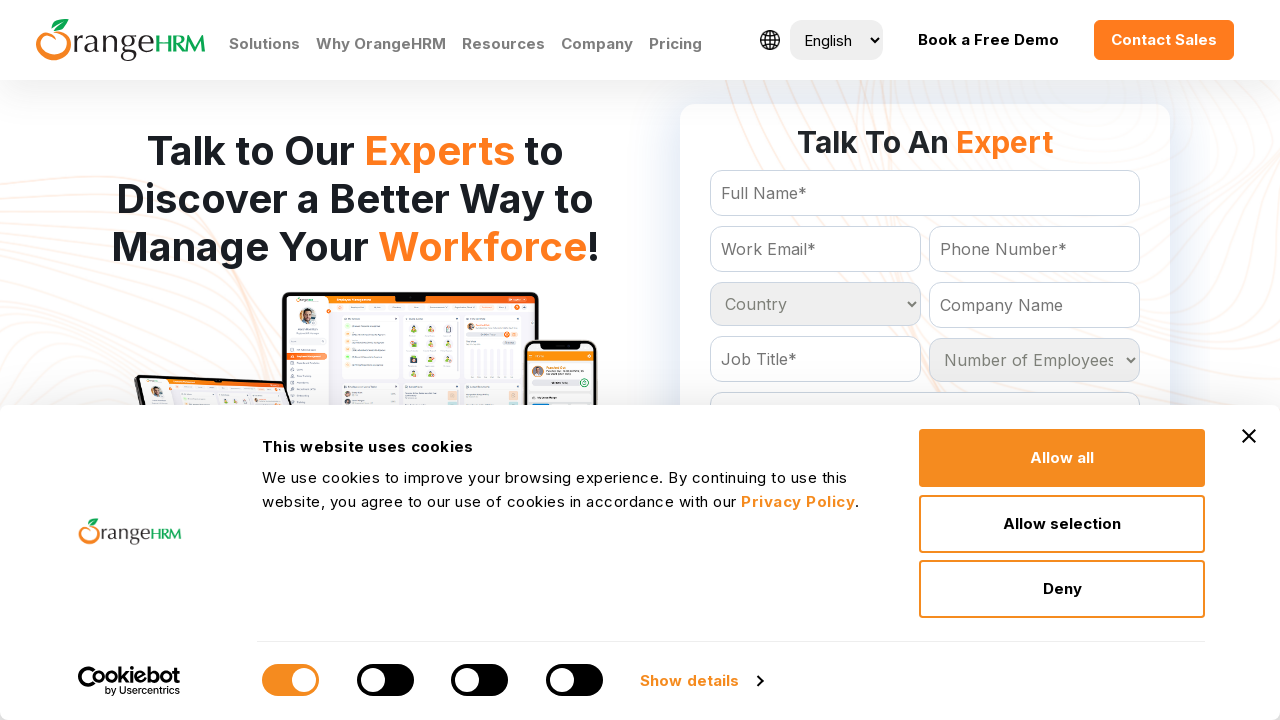